Tests dynamic content loading by clicking a button and waiting for hidden content to become visible

Starting URL: https://the-internet.herokuapp.com/dynamic_loading/1

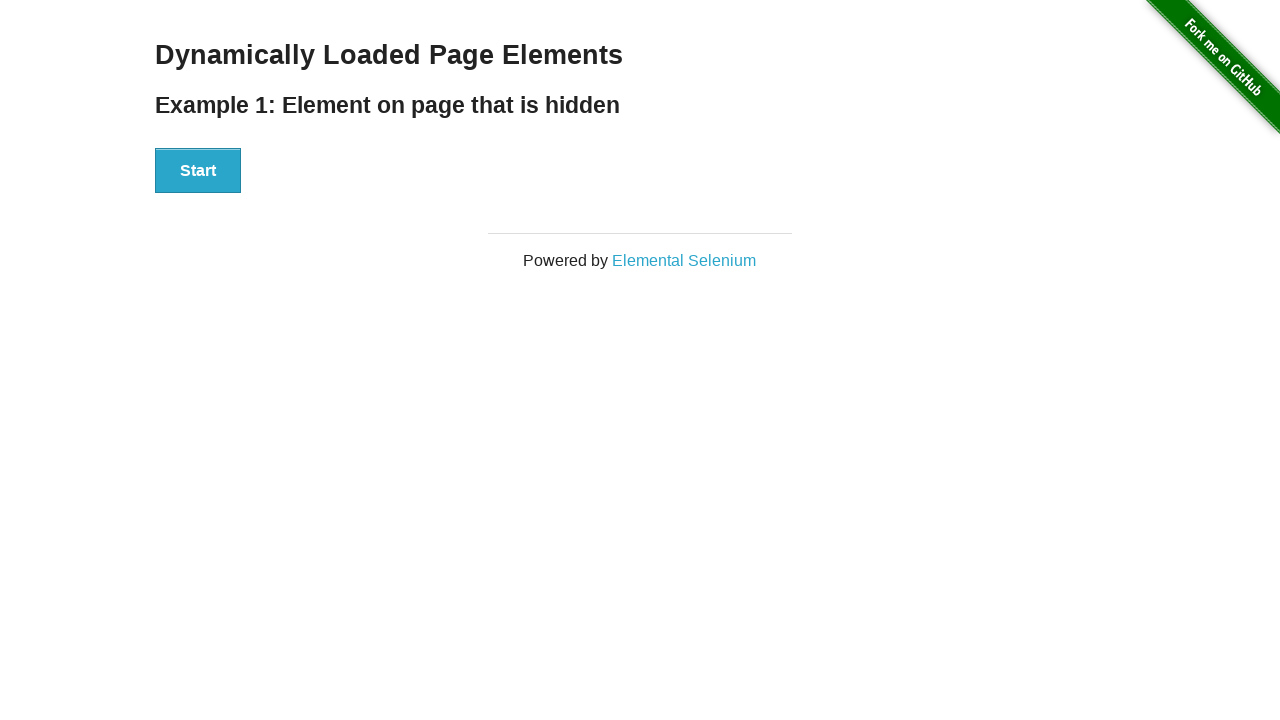

Clicked Start button to trigger dynamic content loading at (198, 171) on xpath=//button
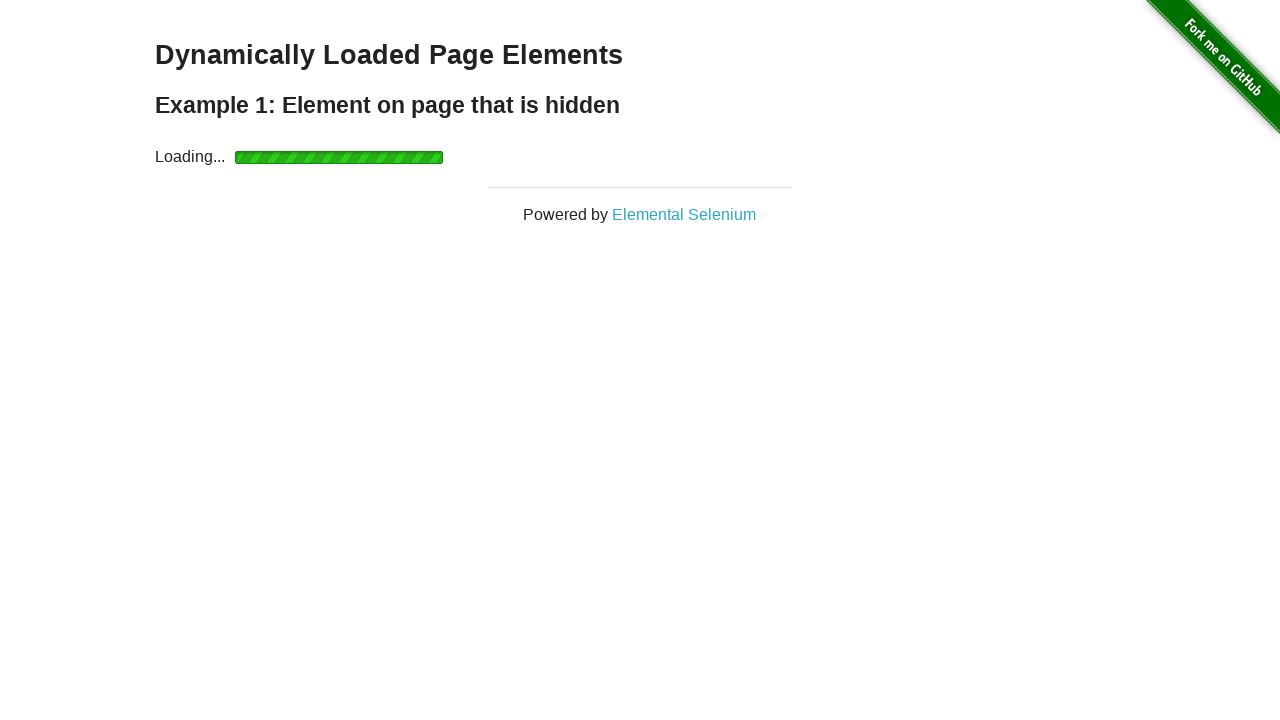

Waited for dynamically loaded content to become visible
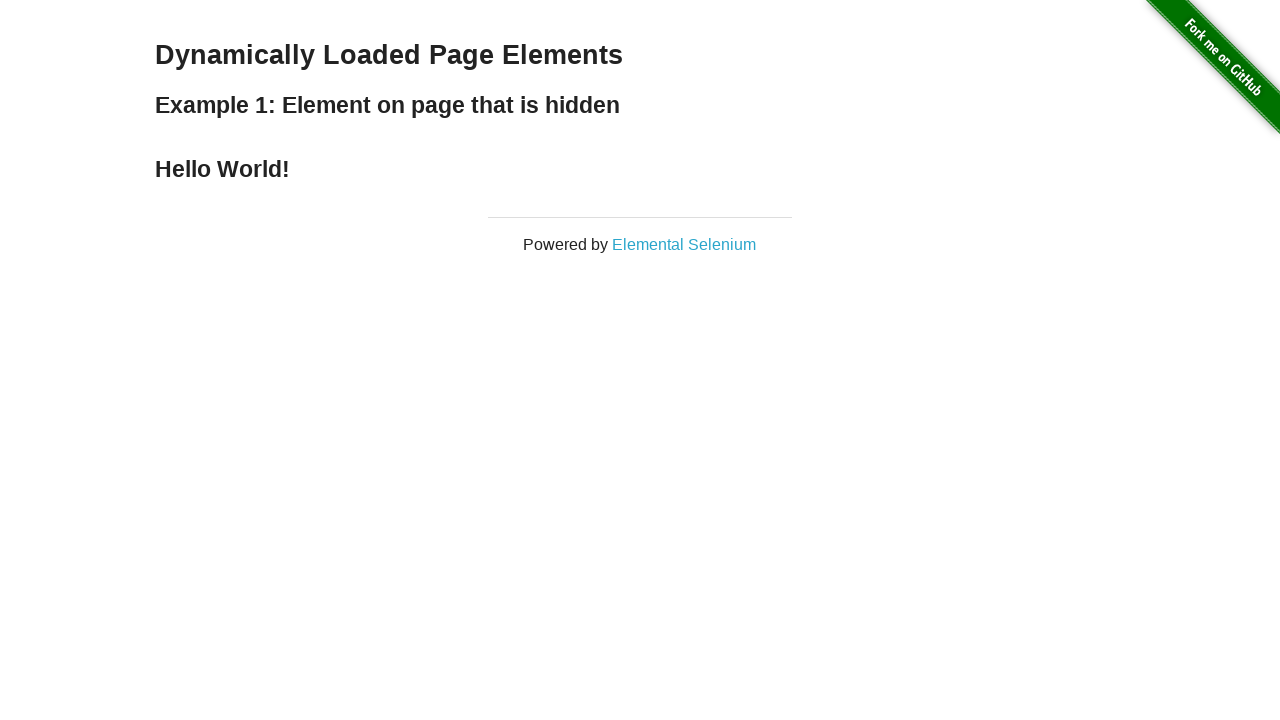

Retrieved text from dynamically loaded element: '
    Hello World!
  '
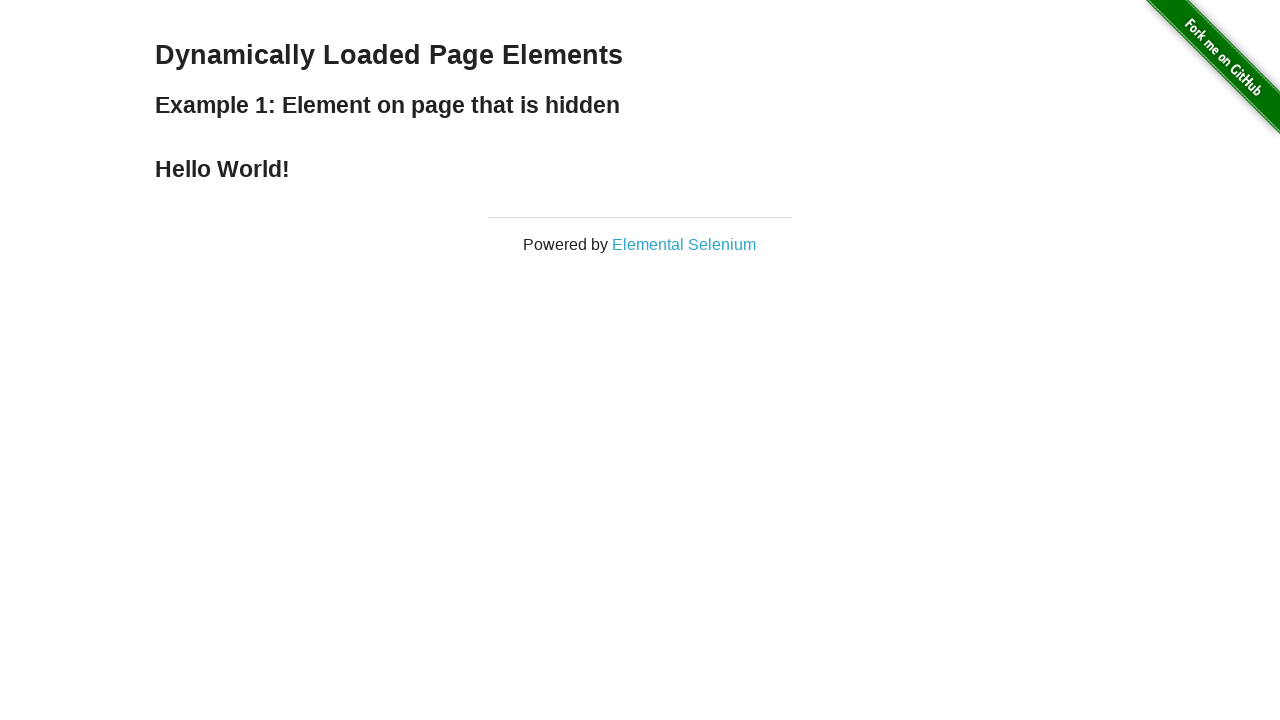

Printed result: Value=
    Hello World!
  
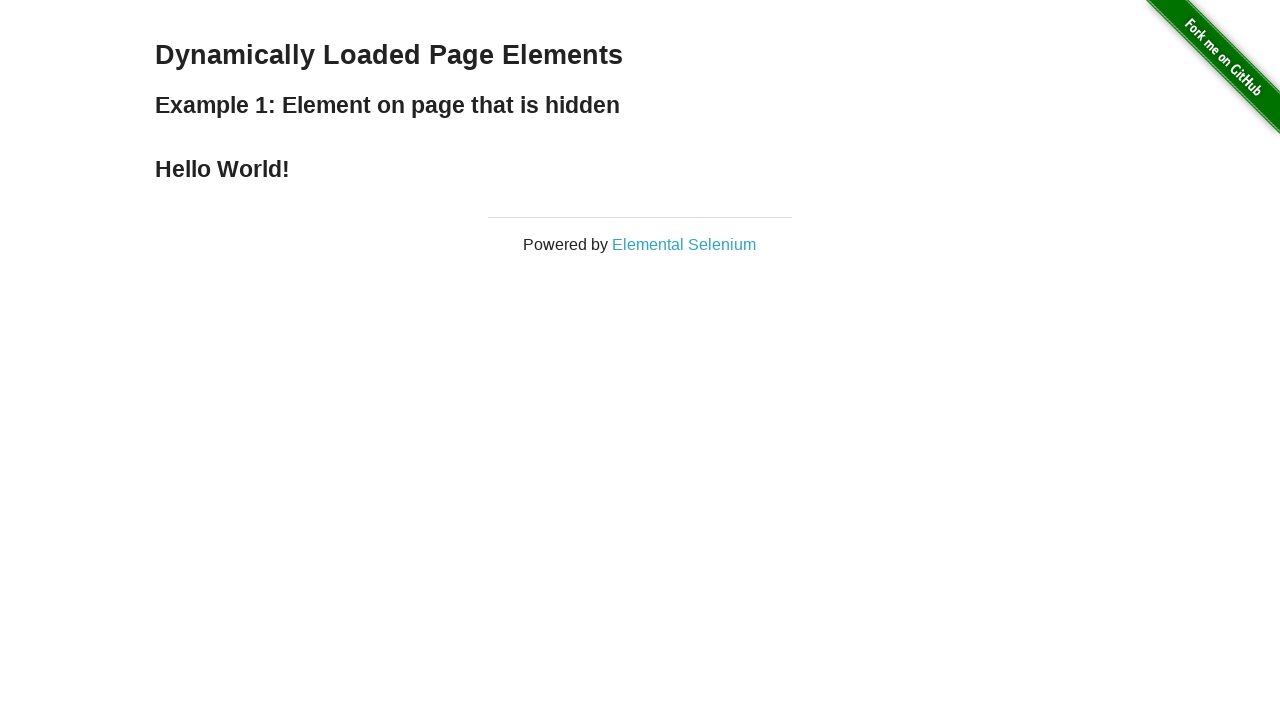

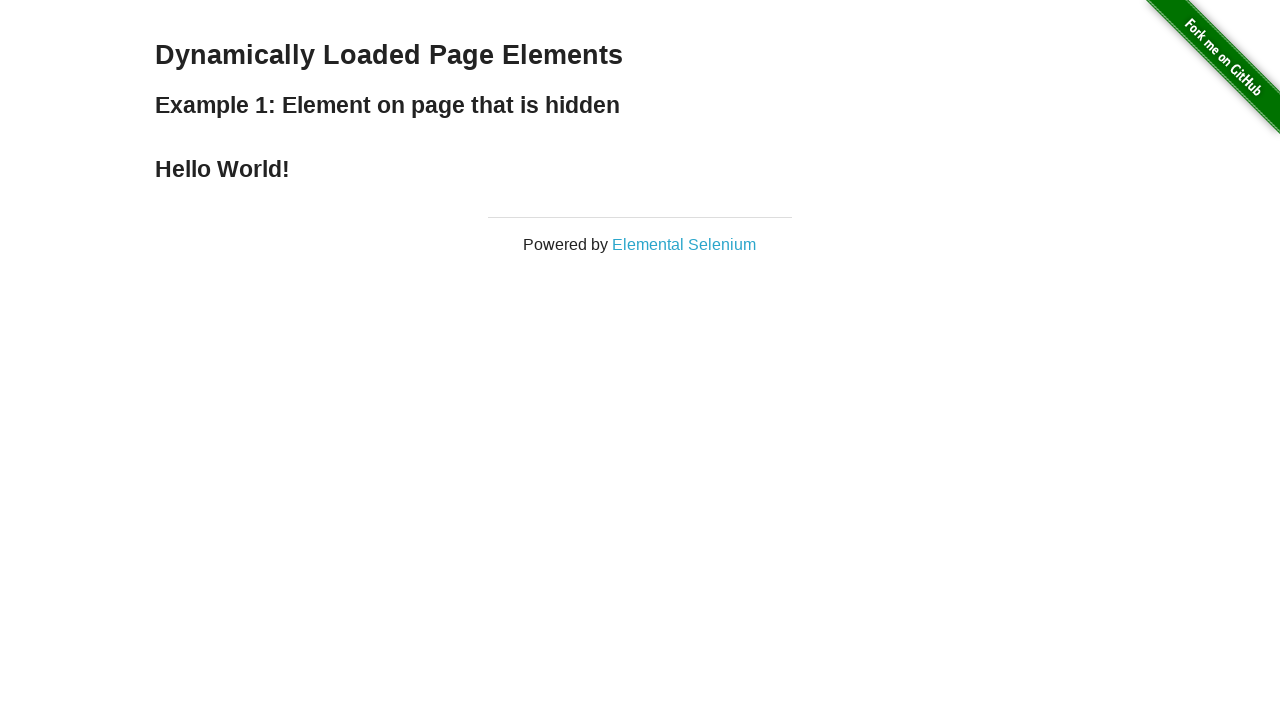